Tests confirmation alert by clicking a button to trigger a confirm dialog and dismissing it

Starting URL: https://demoqa.com/alerts

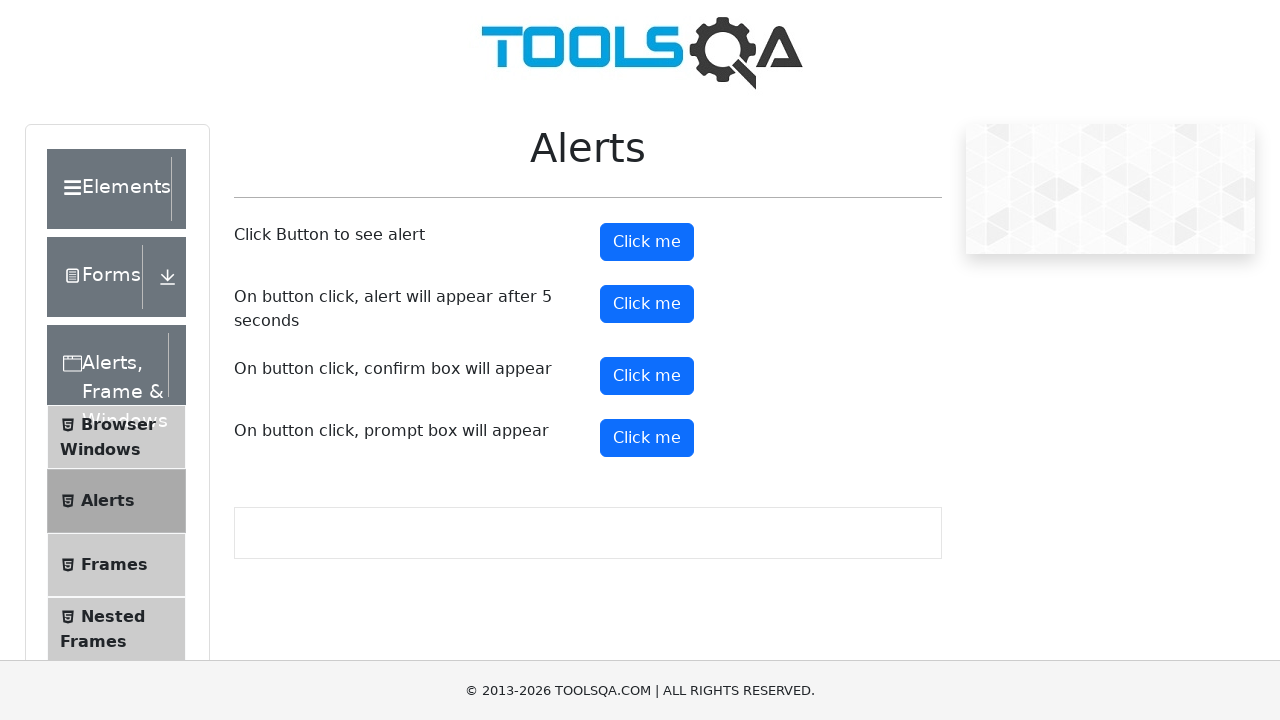

Set up dialog handler to dismiss confirmation alerts
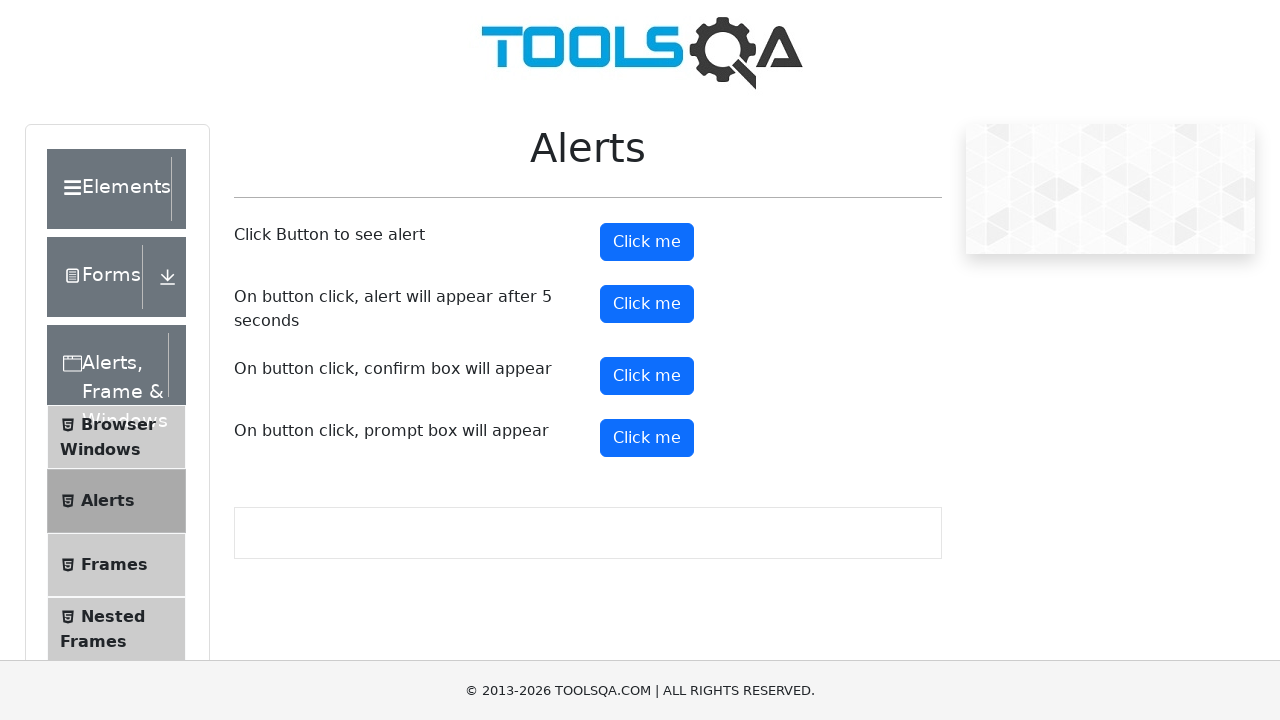

Clicked confirm button to trigger confirmation dialog
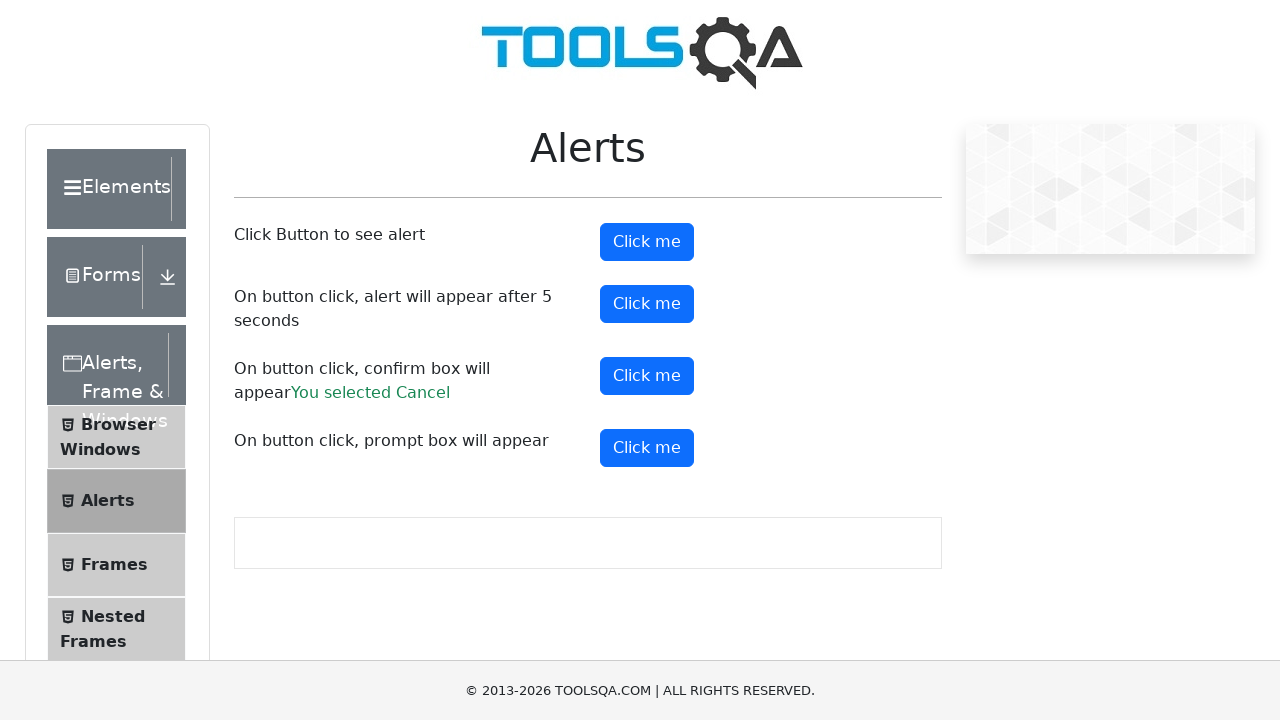

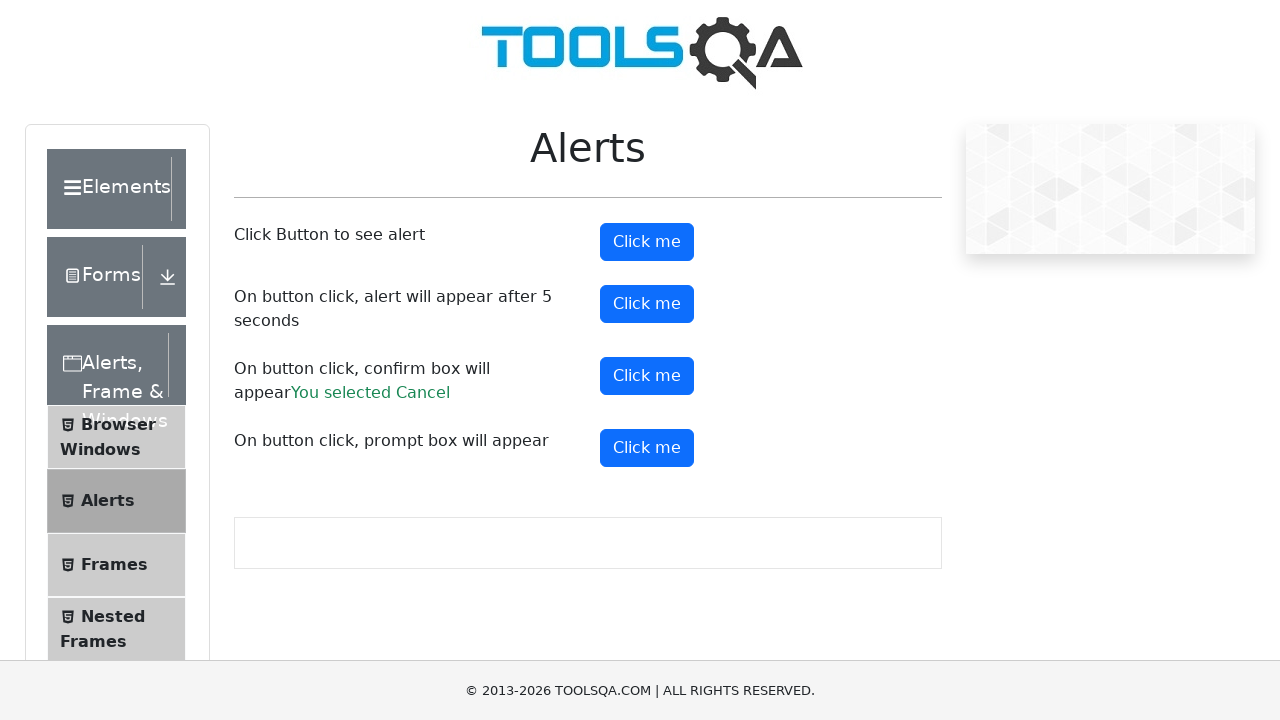